Tests that the complete-all checkbox updates state when individual items are completed or cleared

Starting URL: https://demo.playwright.dev/todomvc

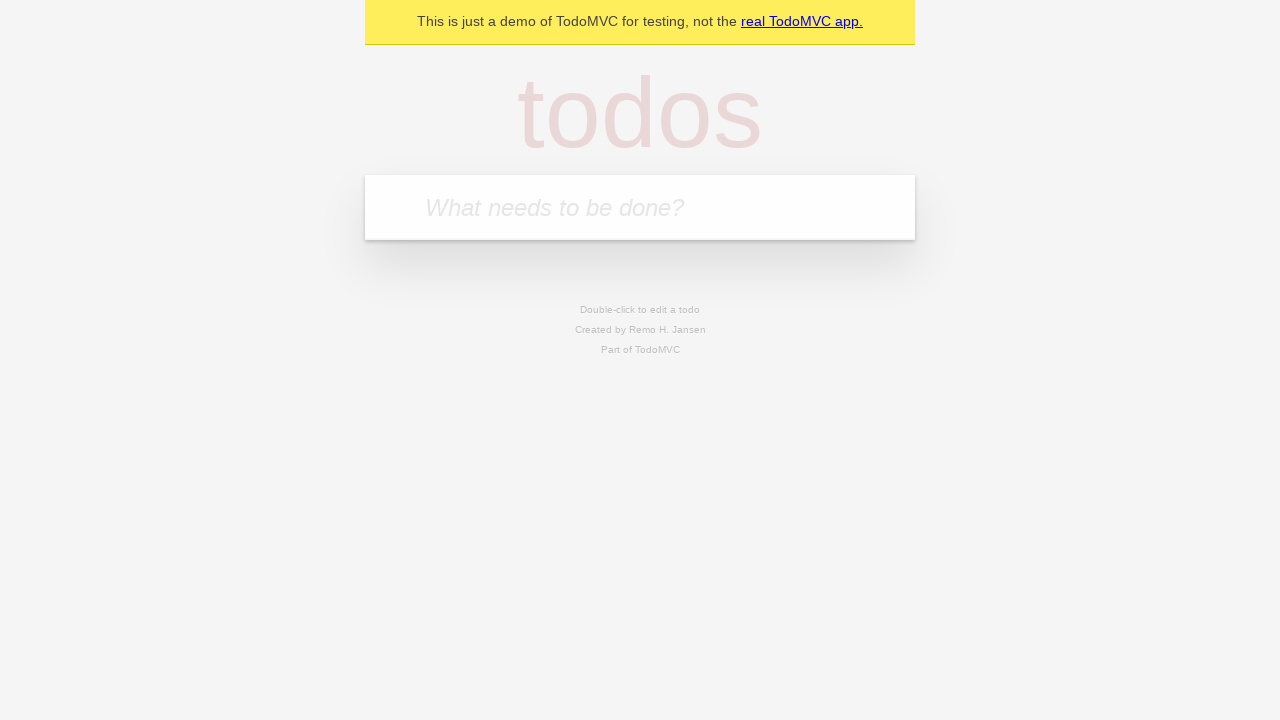

Filled todo input with 'buy some cheese' on internal:attr=[placeholder="What needs to be done?"i]
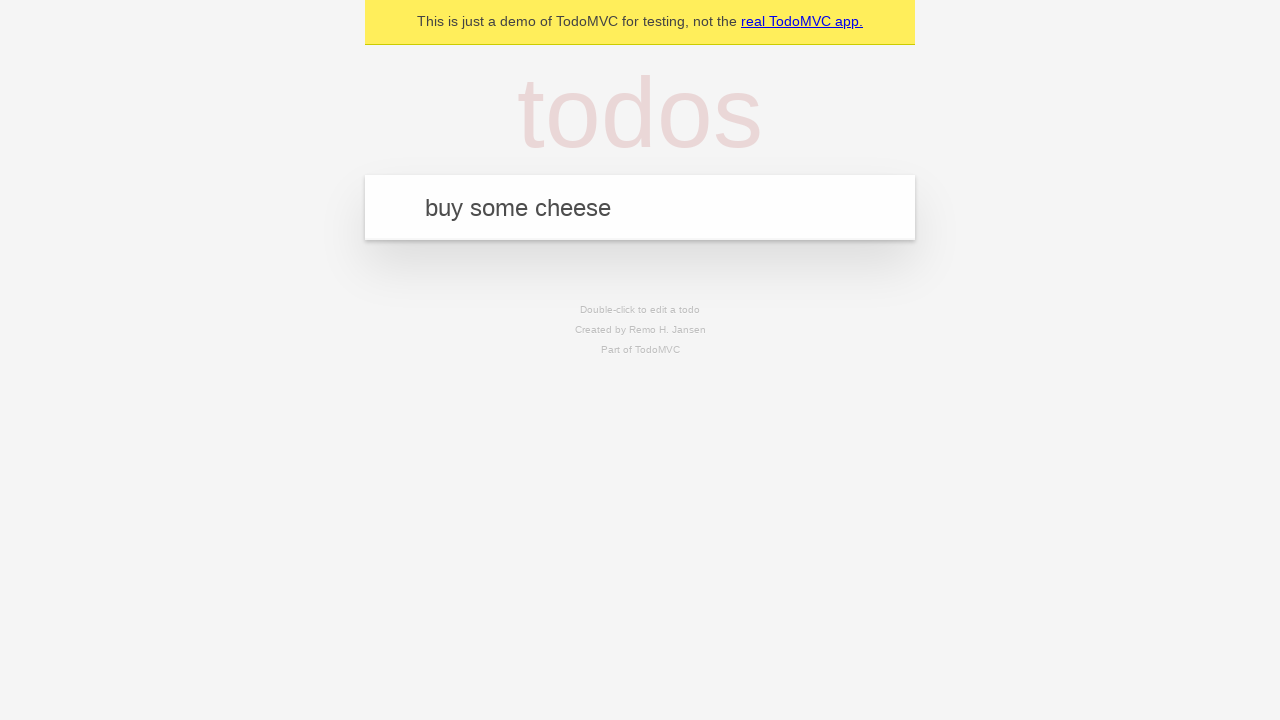

Pressed Enter to create todo 'buy some cheese' on internal:attr=[placeholder="What needs to be done?"i]
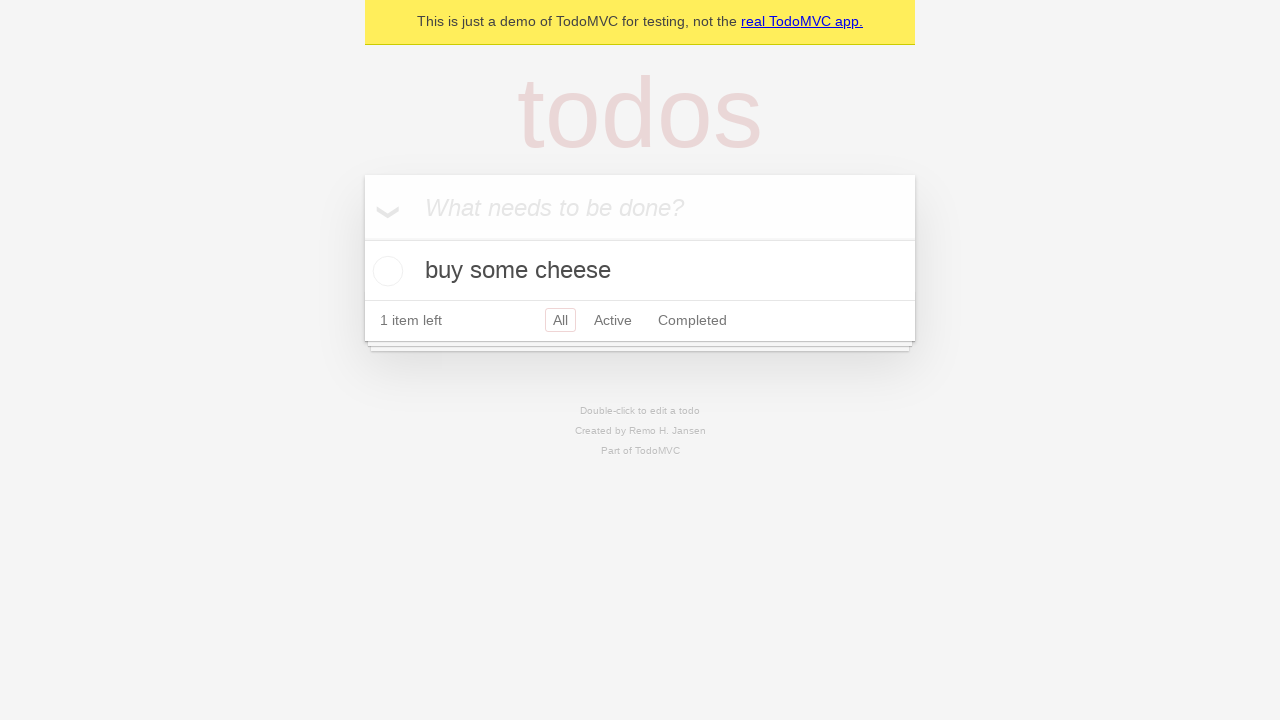

Filled todo input with 'feed the cat' on internal:attr=[placeholder="What needs to be done?"i]
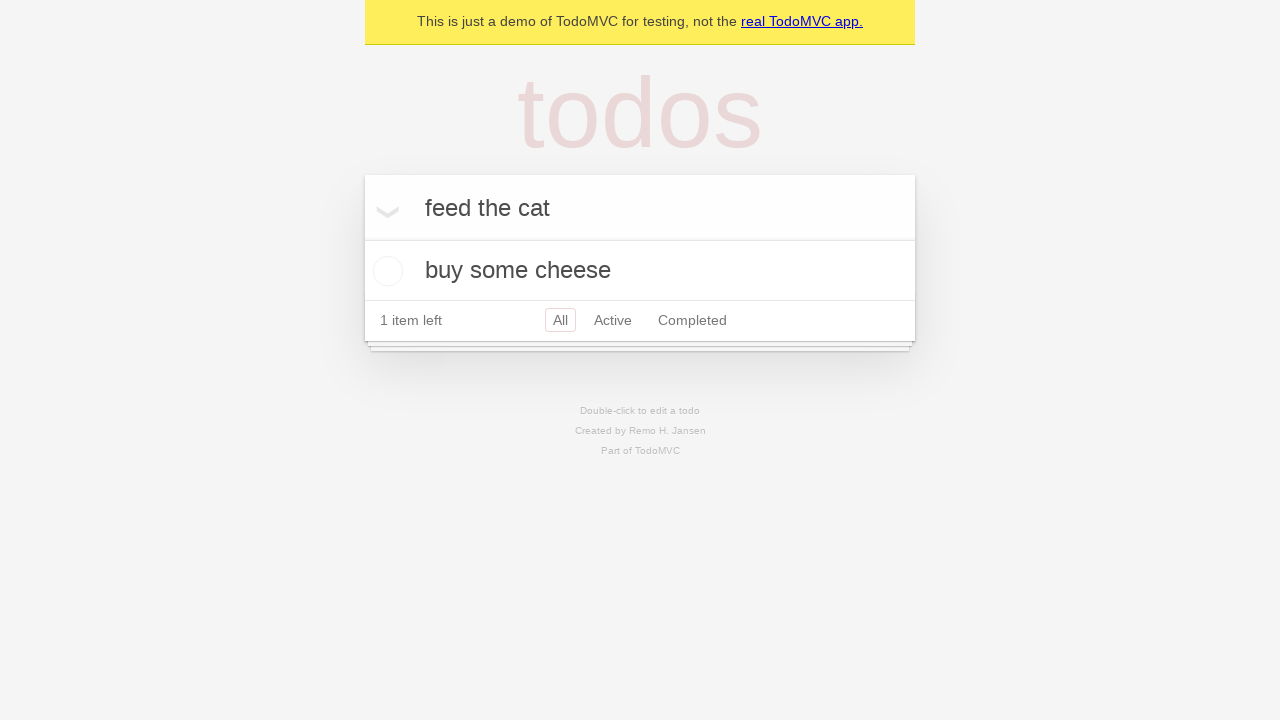

Pressed Enter to create todo 'feed the cat' on internal:attr=[placeholder="What needs to be done?"i]
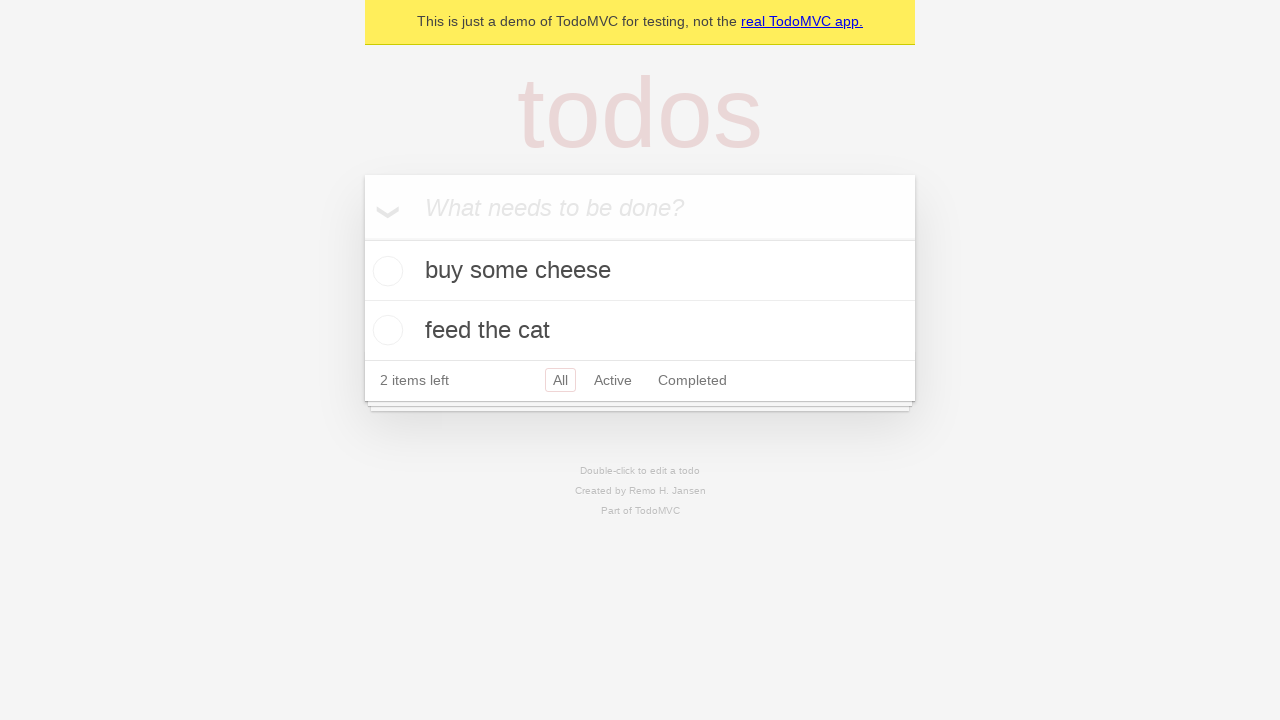

Filled todo input with 'book a doctors appointment' on internal:attr=[placeholder="What needs to be done?"i]
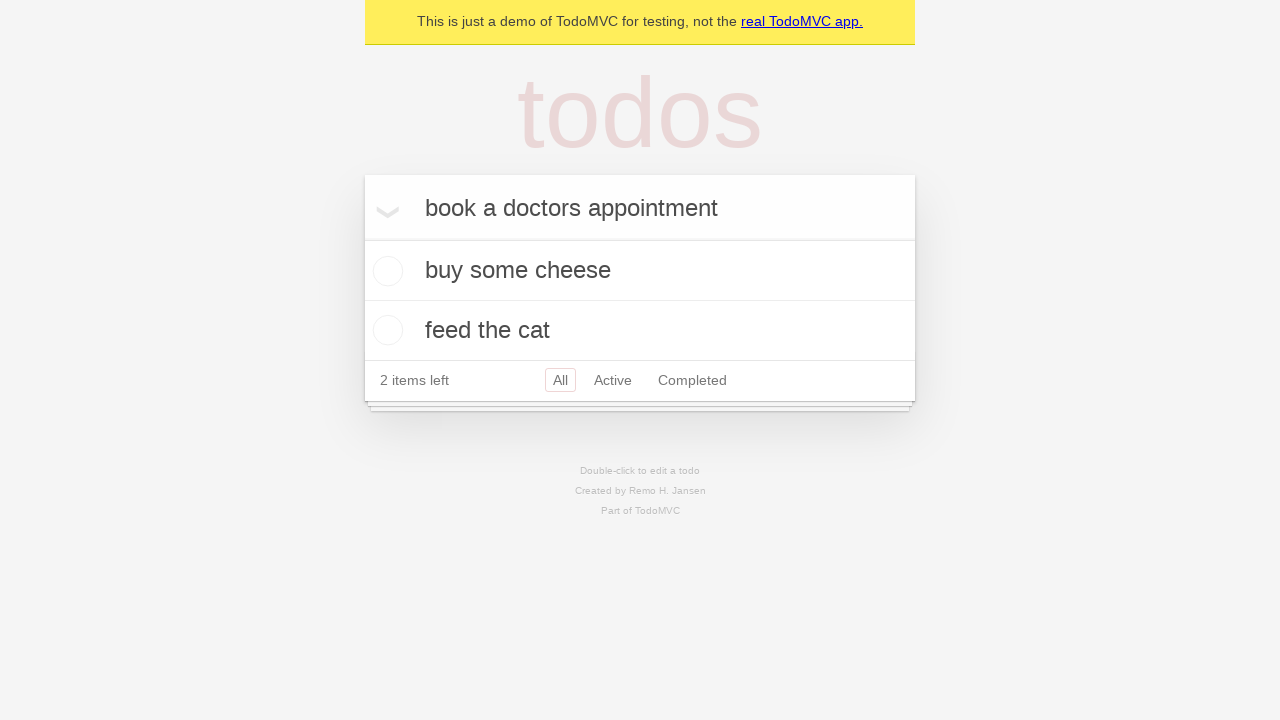

Pressed Enter to create todo 'book a doctors appointment' on internal:attr=[placeholder="What needs to be done?"i]
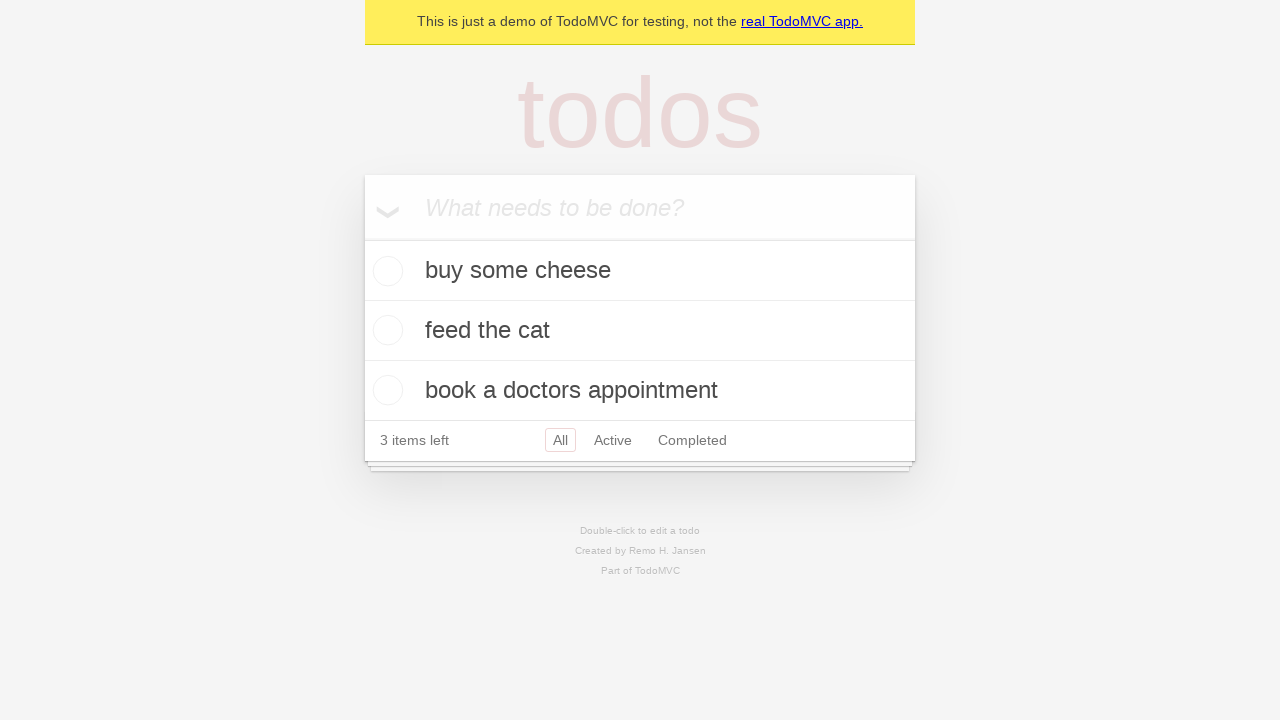

Waited for all 3 todo items to be created
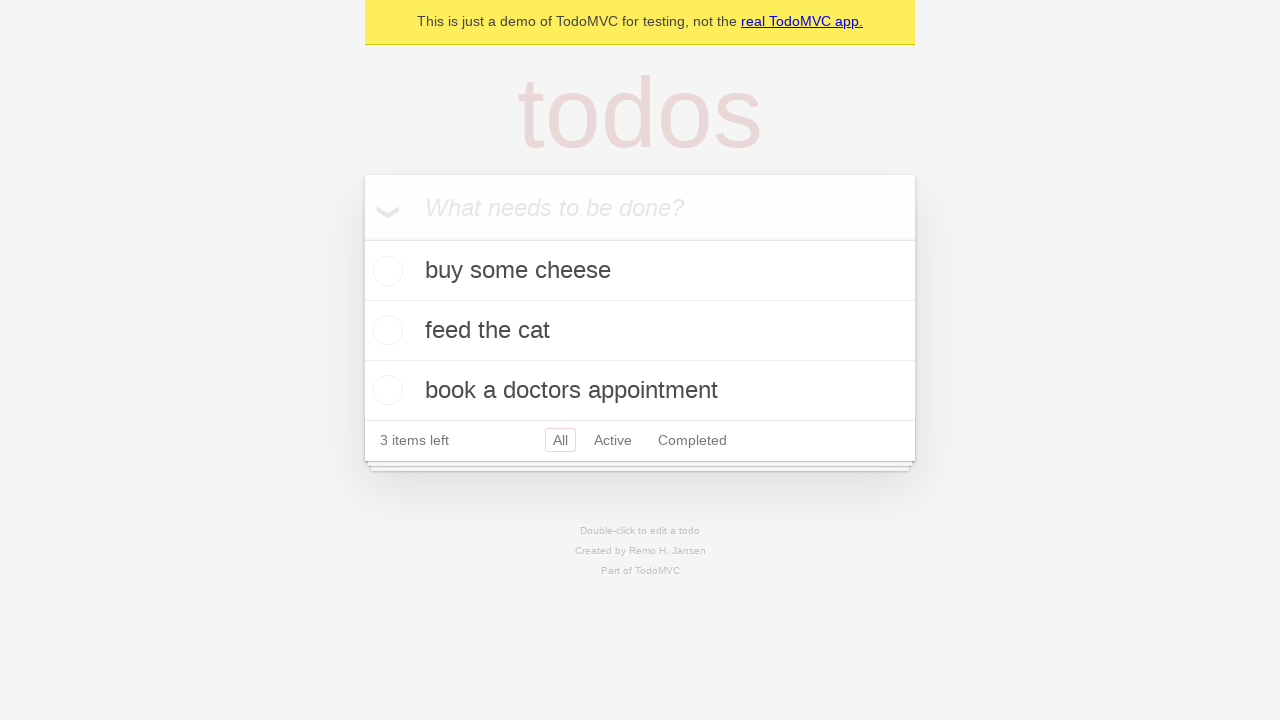

Checked the 'Mark all as complete' checkbox at (362, 238) on internal:label="Mark all as complete"i
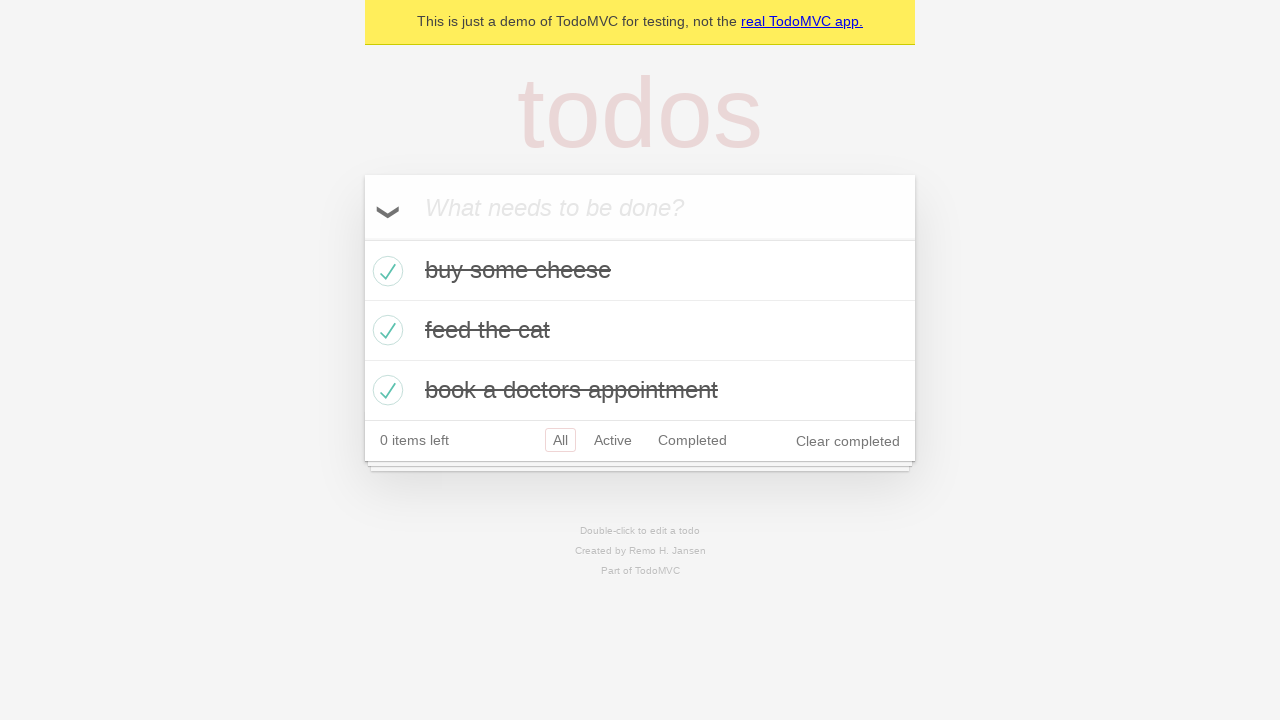

Unchecked the first todo item at (385, 271) on internal:testid=[data-testid="todo-item"s] >> nth=0 >> internal:role=checkbox
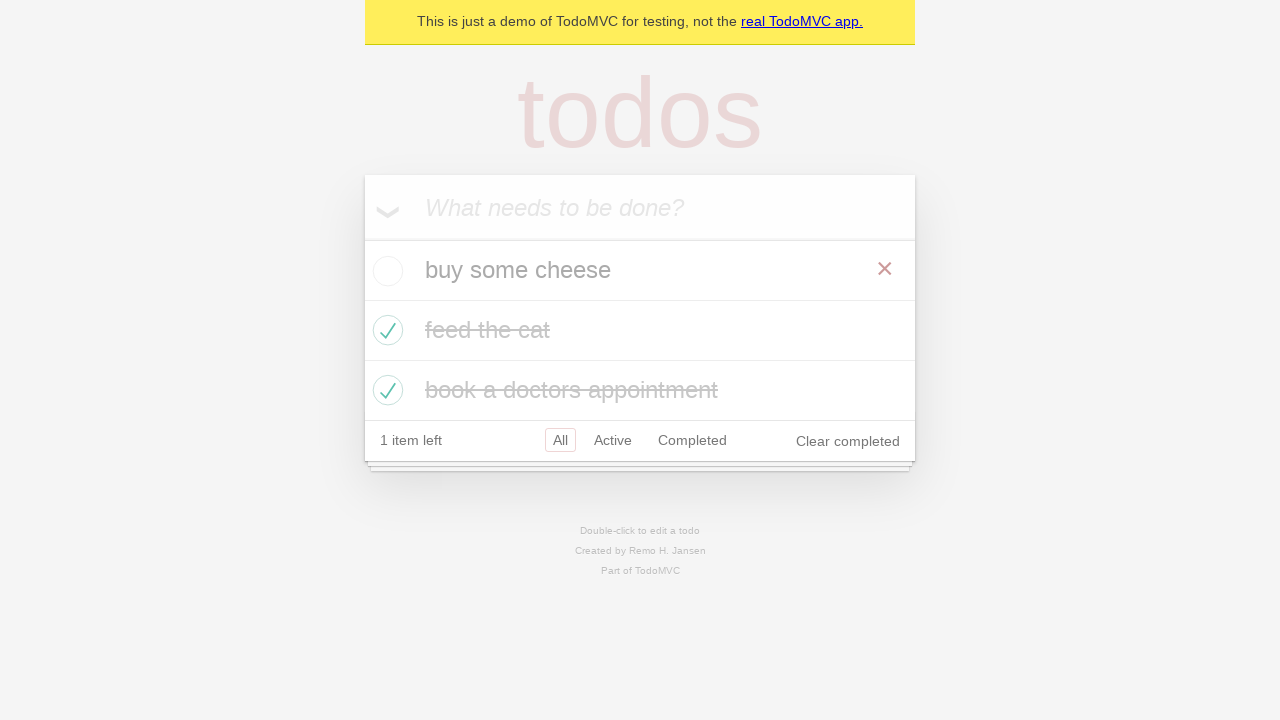

Checked the first todo item again at (385, 271) on internal:testid=[data-testid="todo-item"s] >> nth=0 >> internal:role=checkbox
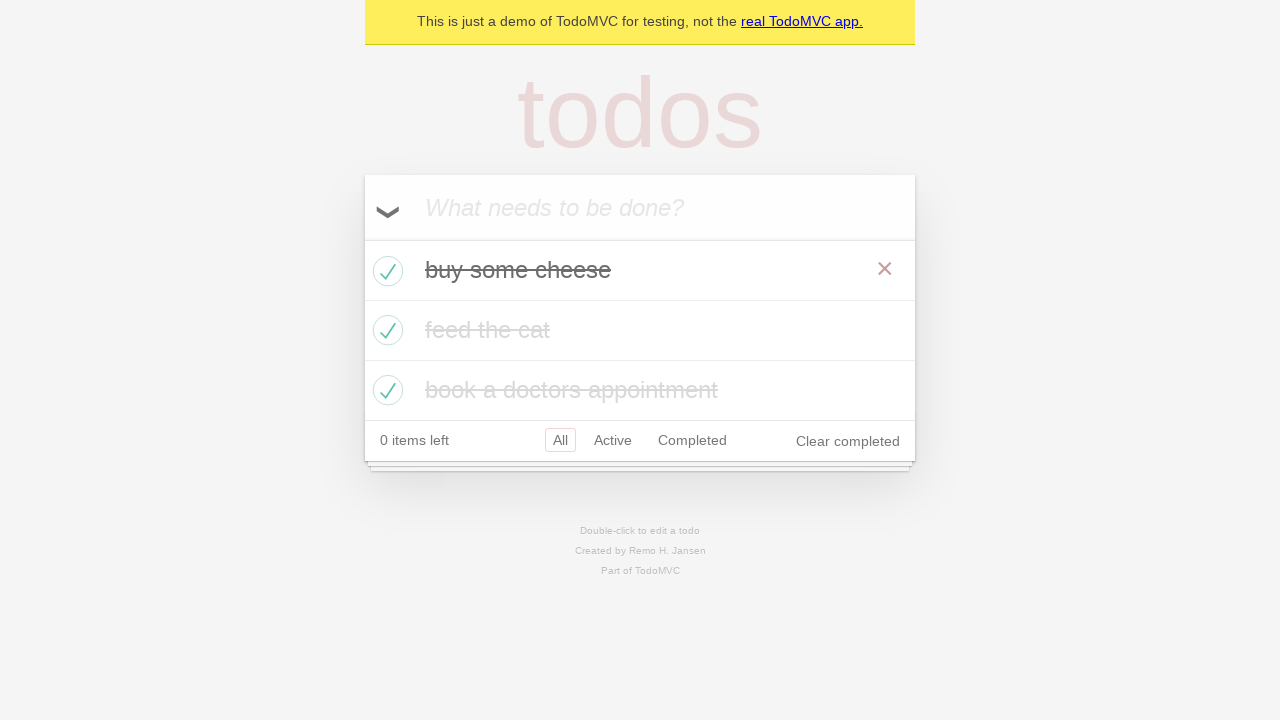

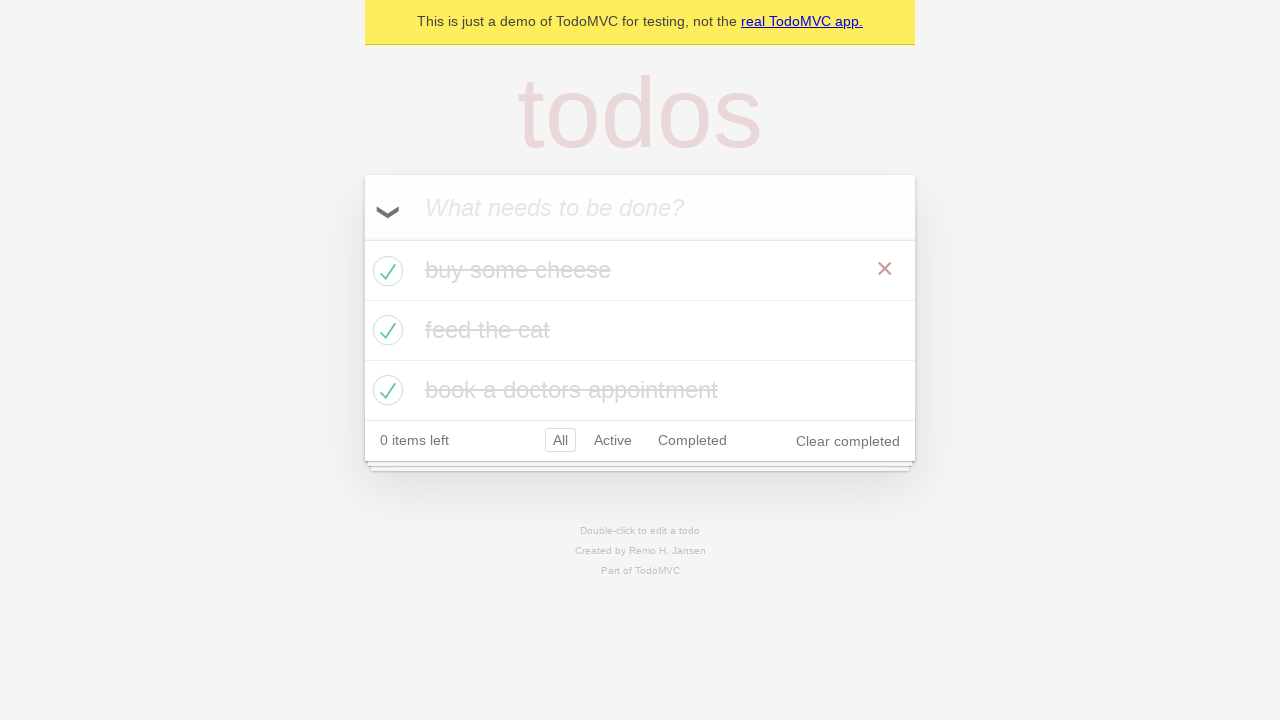